Tests drag and drop functionality on jQueryUI demo page by navigating to the droppable demo, switching to the iframe, and dragging an element onto a drop target

Starting URL: https://jqueryui.com/

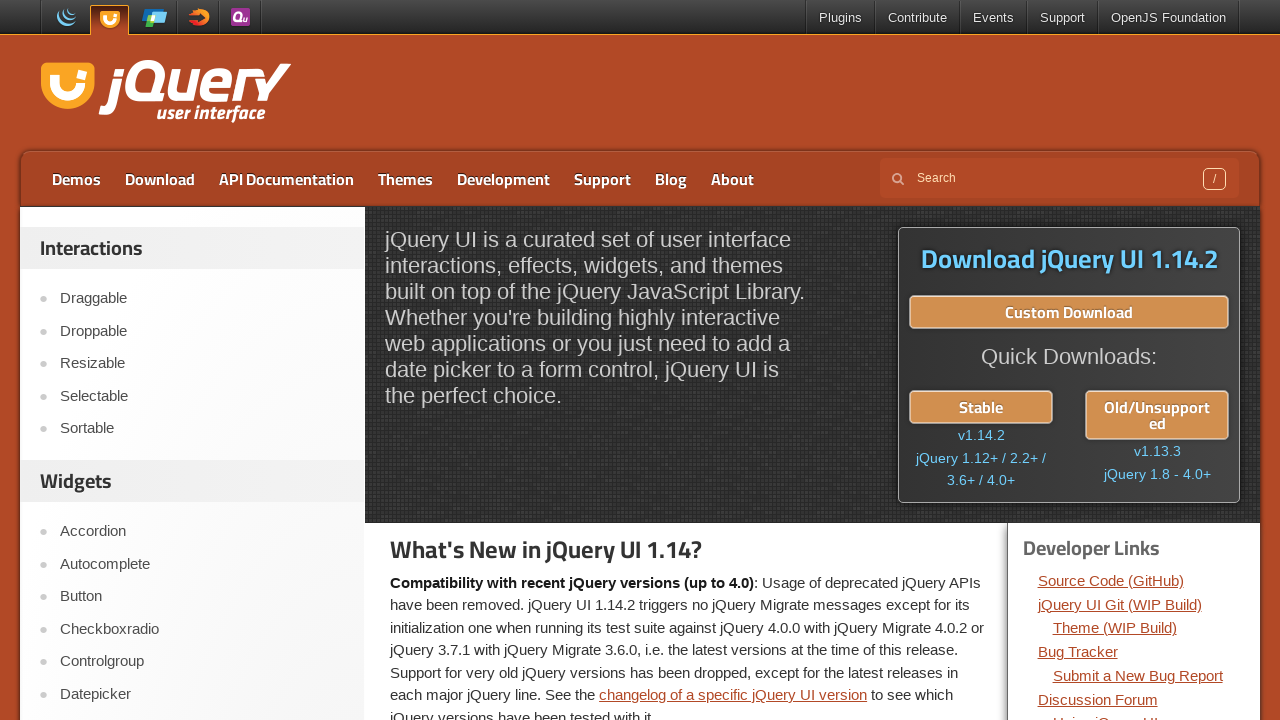

Clicked on the Droppable link to navigate to drag and drop demo at (202, 331) on a:has-text('Drop')
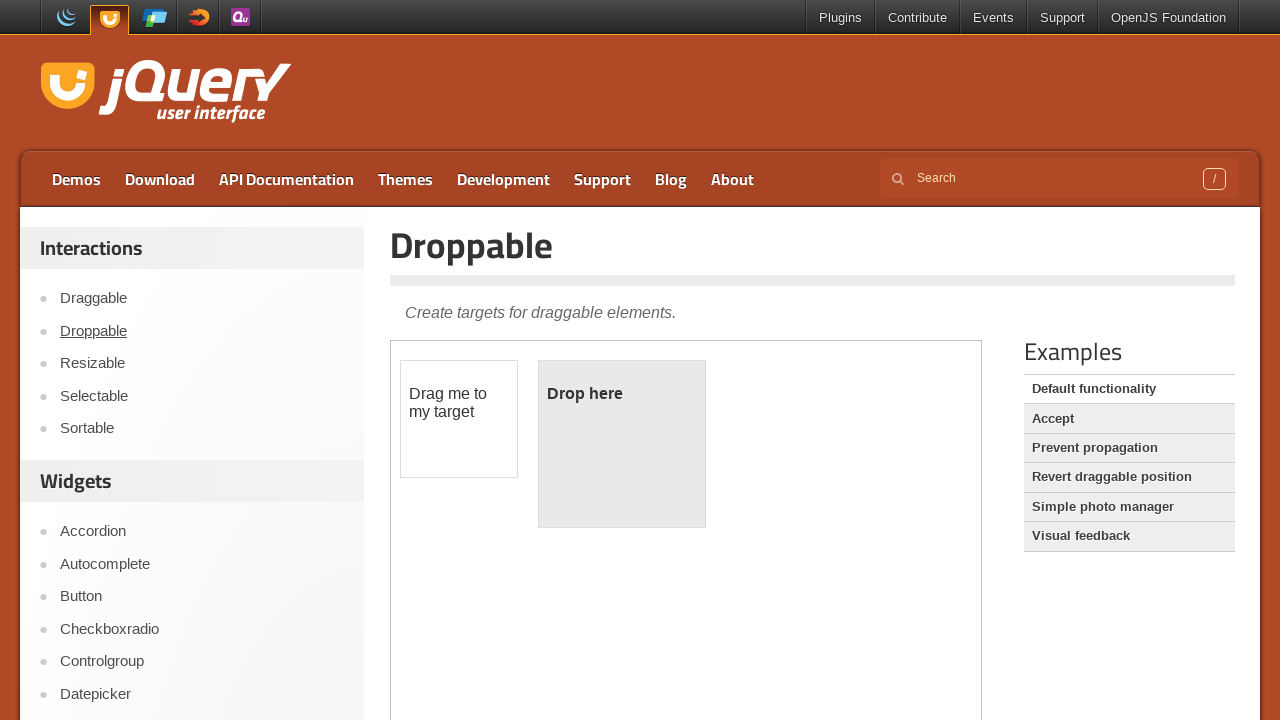

Located the iframe containing the drag and drop demo
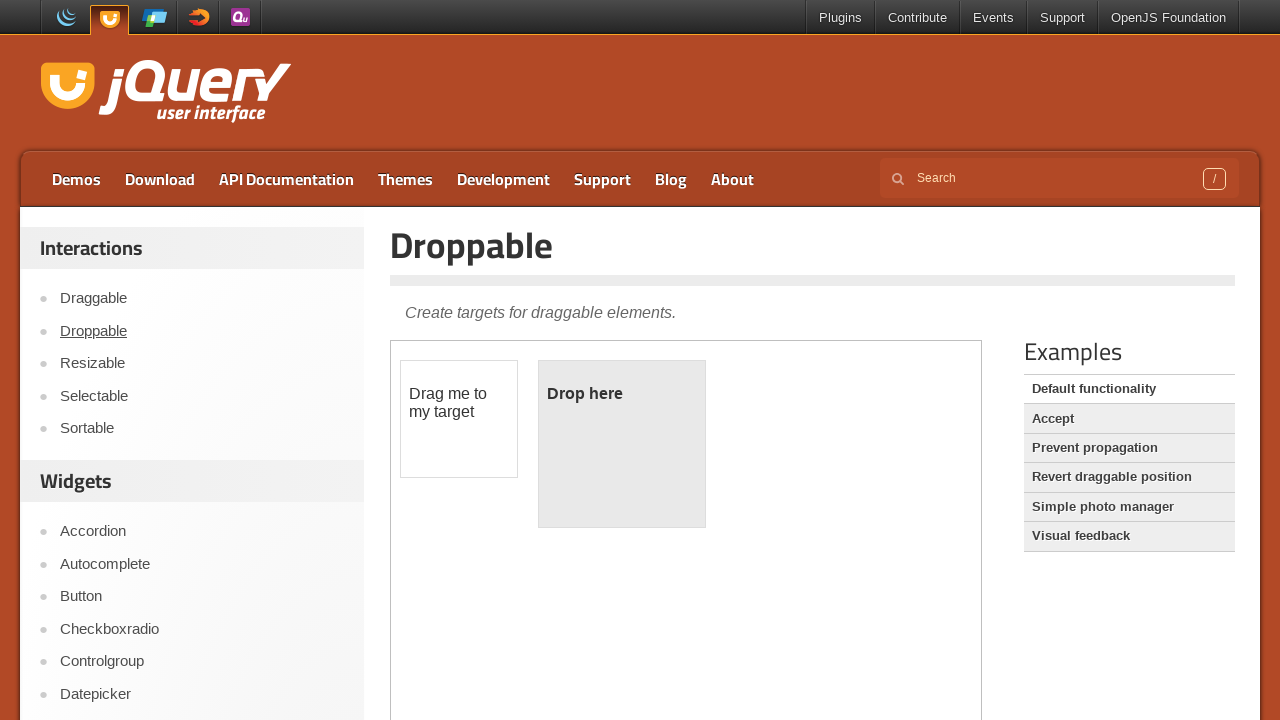

Located the draggable source element within the iframe
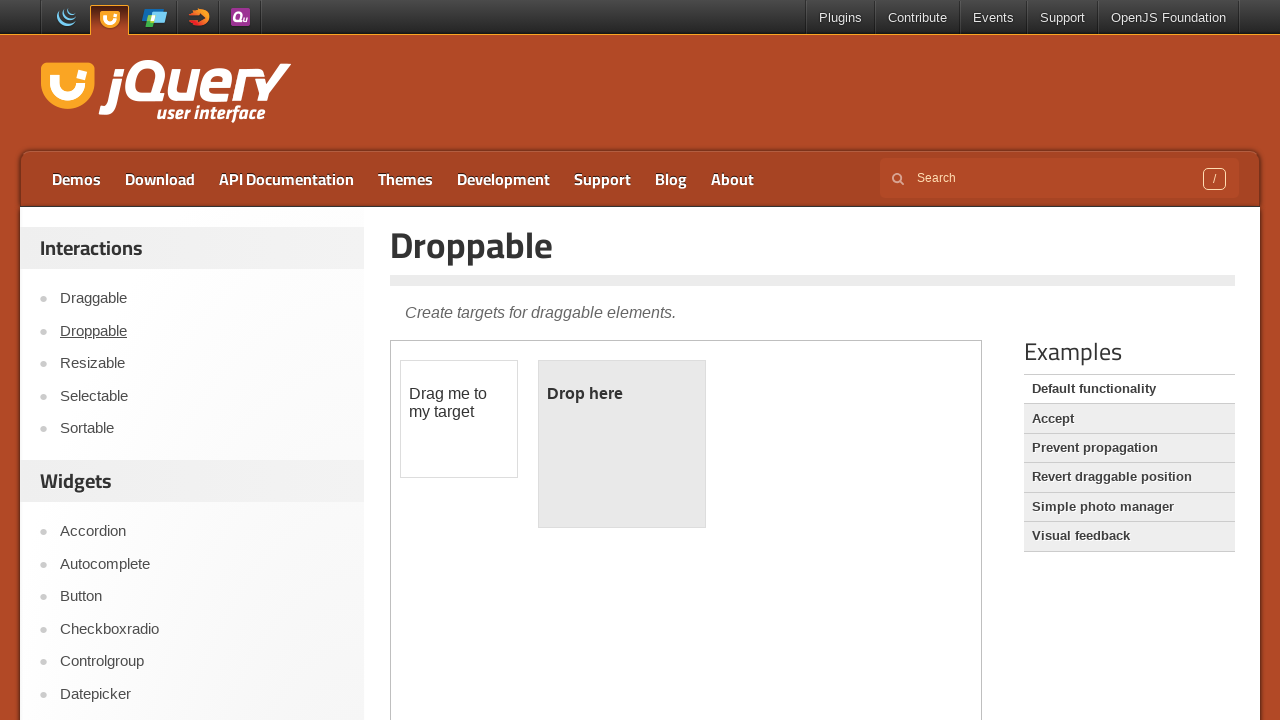

Located the droppable target element within the iframe
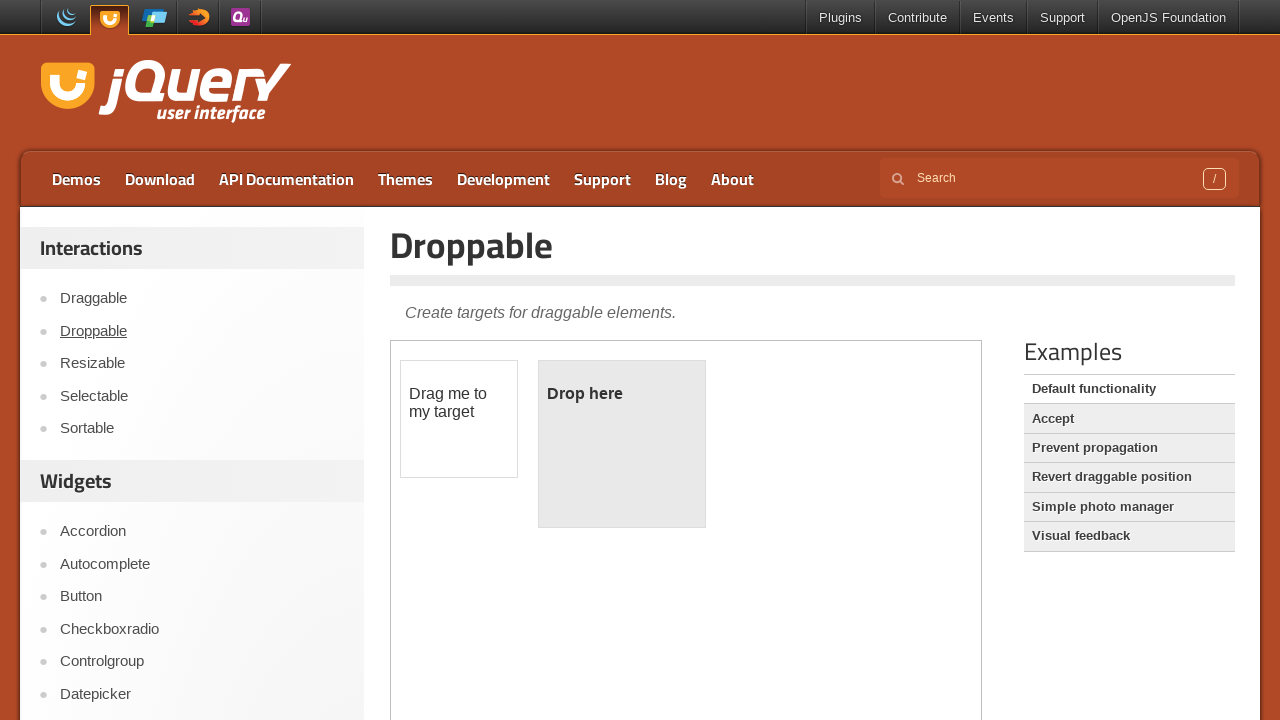

Dragged the source element onto the drop target at (622, 444)
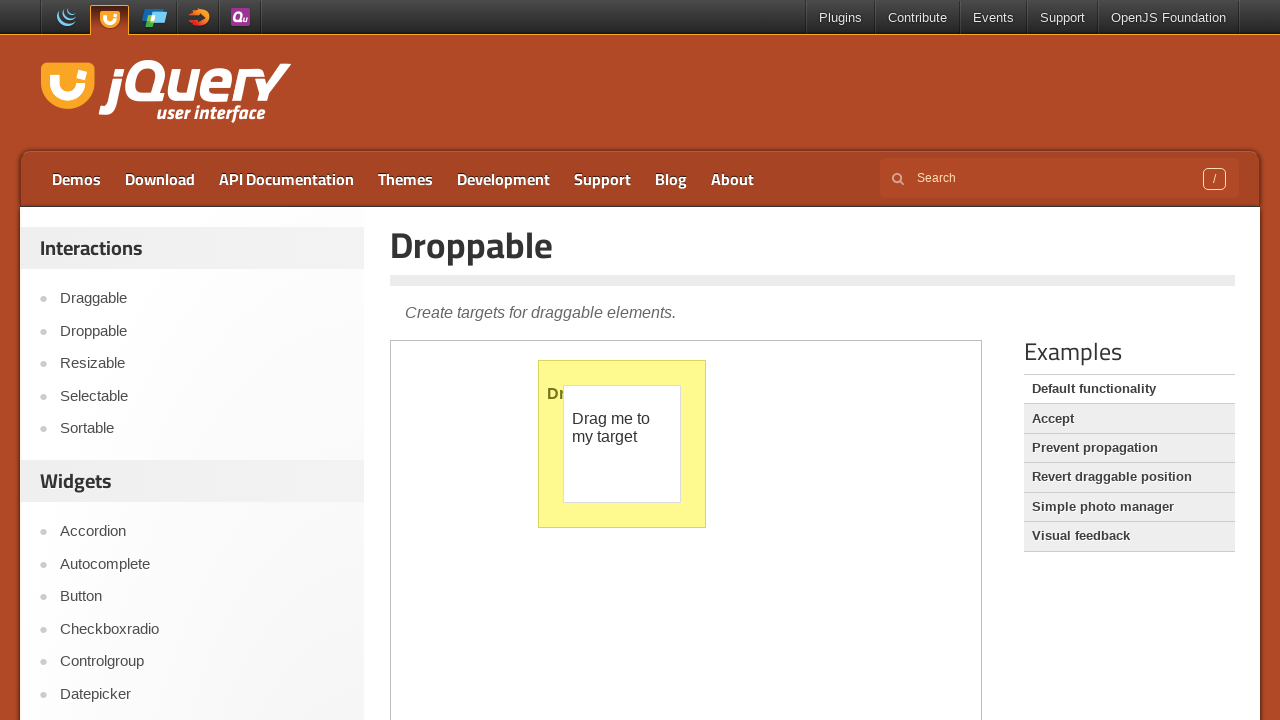

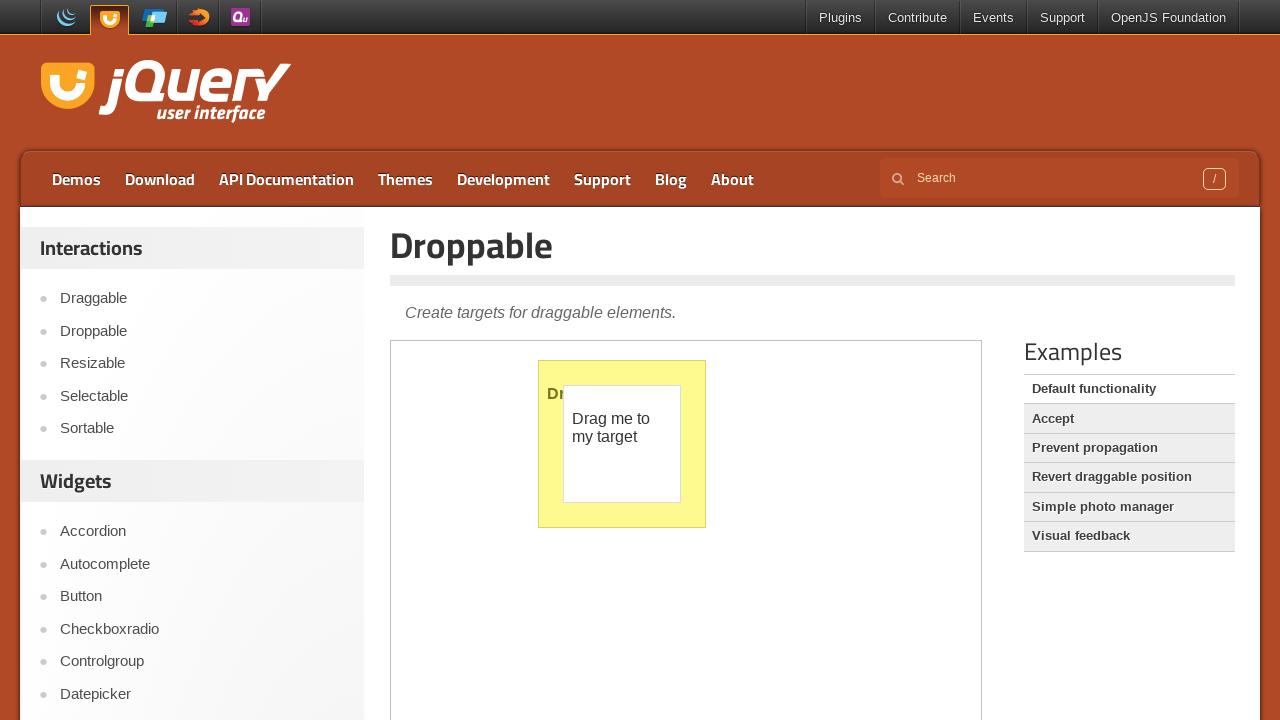